Tests slider interaction by clicking and dragging a range slider element to adjust its value

Starting URL: https://www.selenium.dev/selenium/web/web-form.html

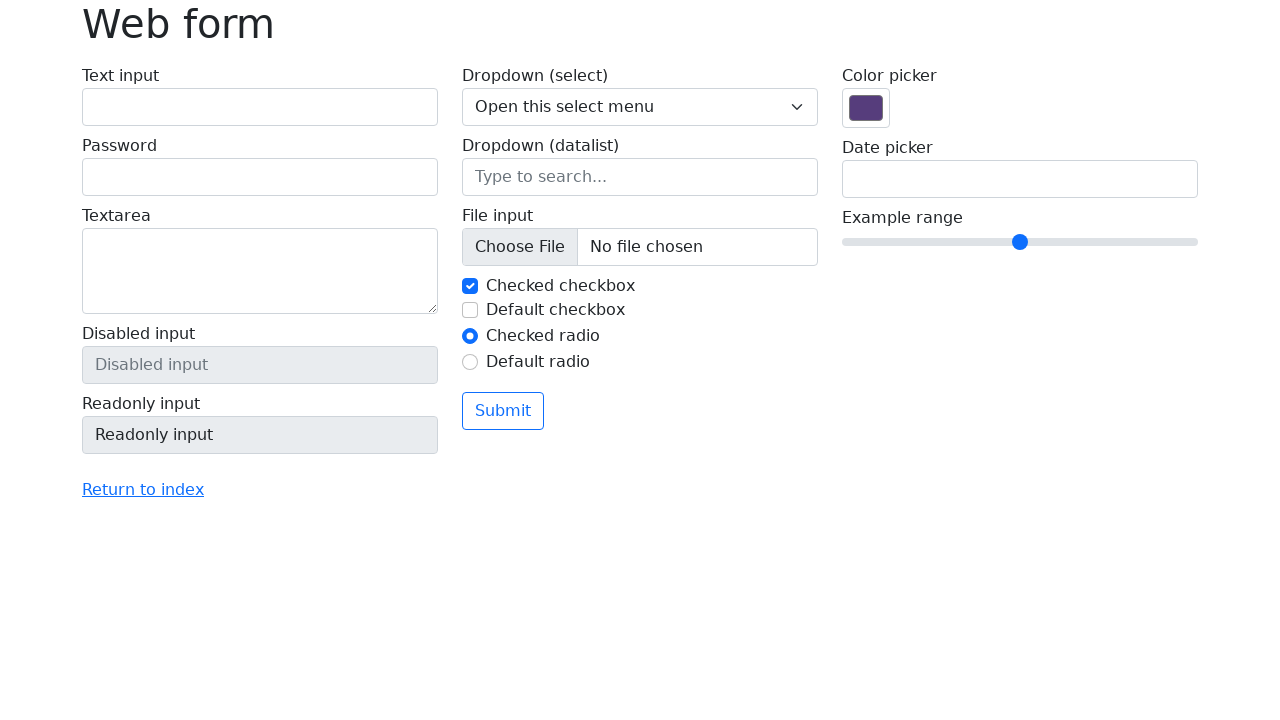

Navigated to web form test page
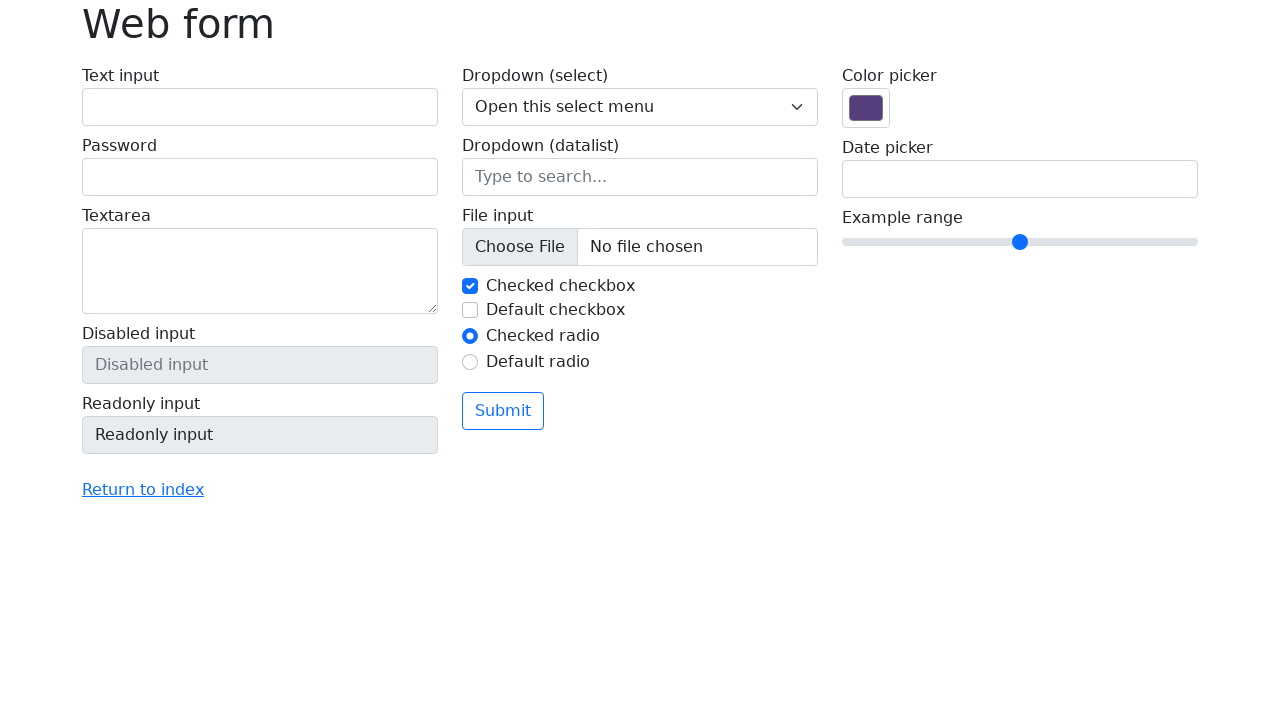

Located range slider element
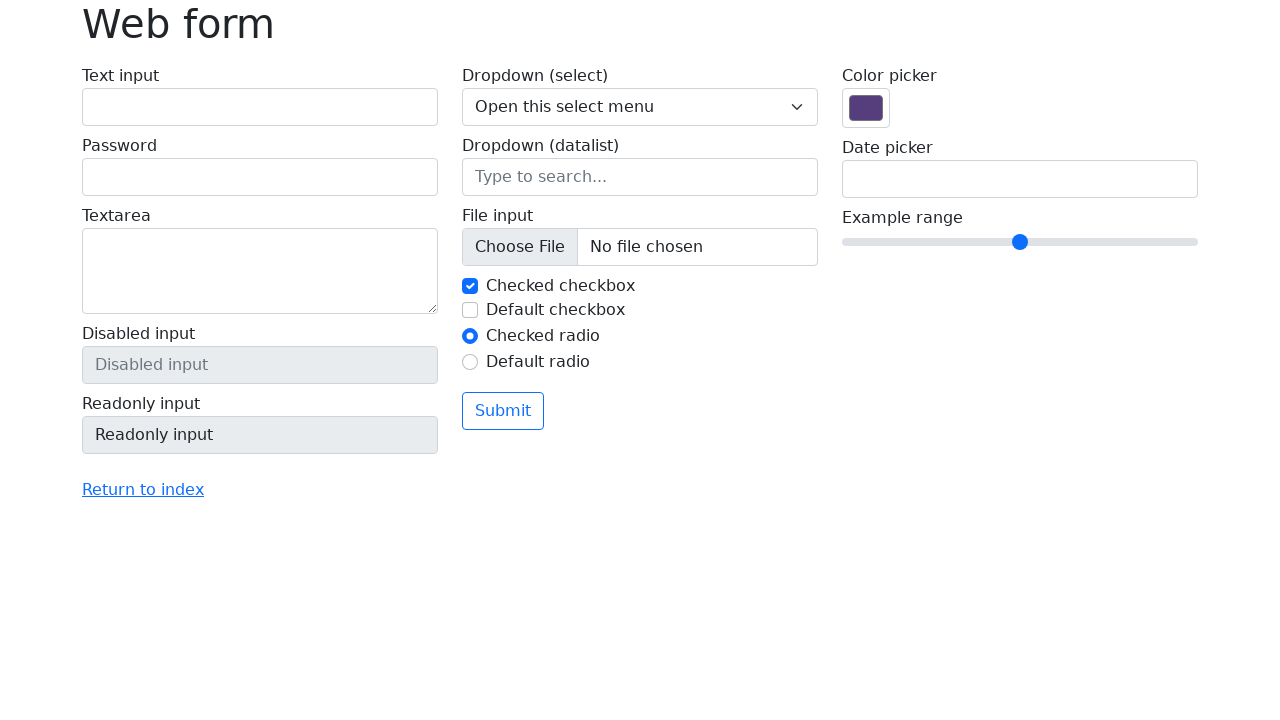

Dragged range slider 40 pixels to the right to adjust its value at (882, 230)
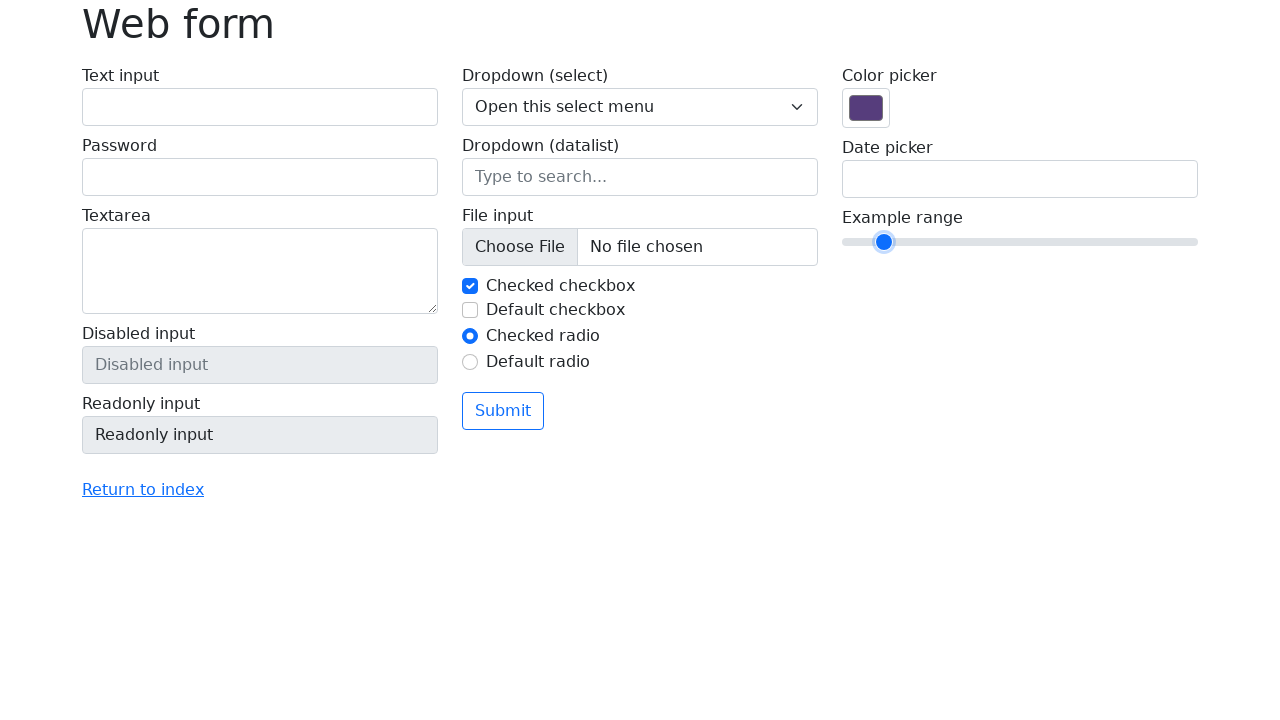

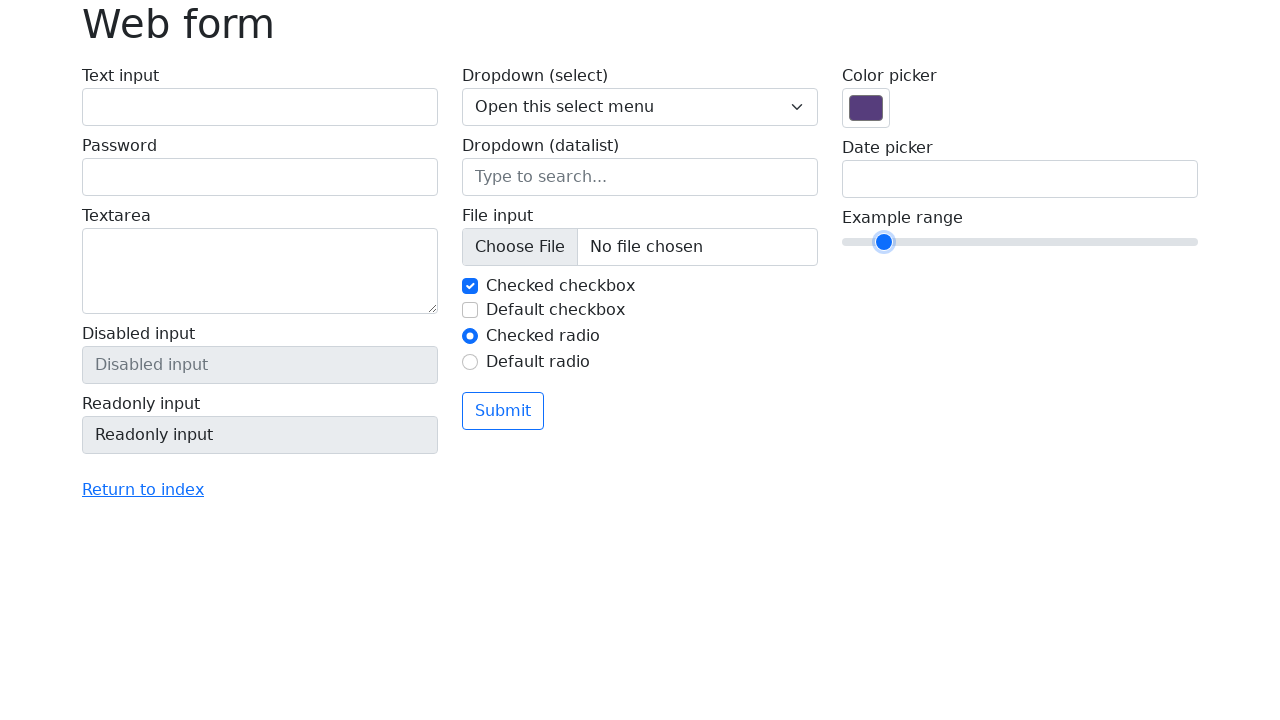